Tests Python.org website search functionality by searching for "pycon" and verifying results are displayed

Starting URL: http://www.python.org

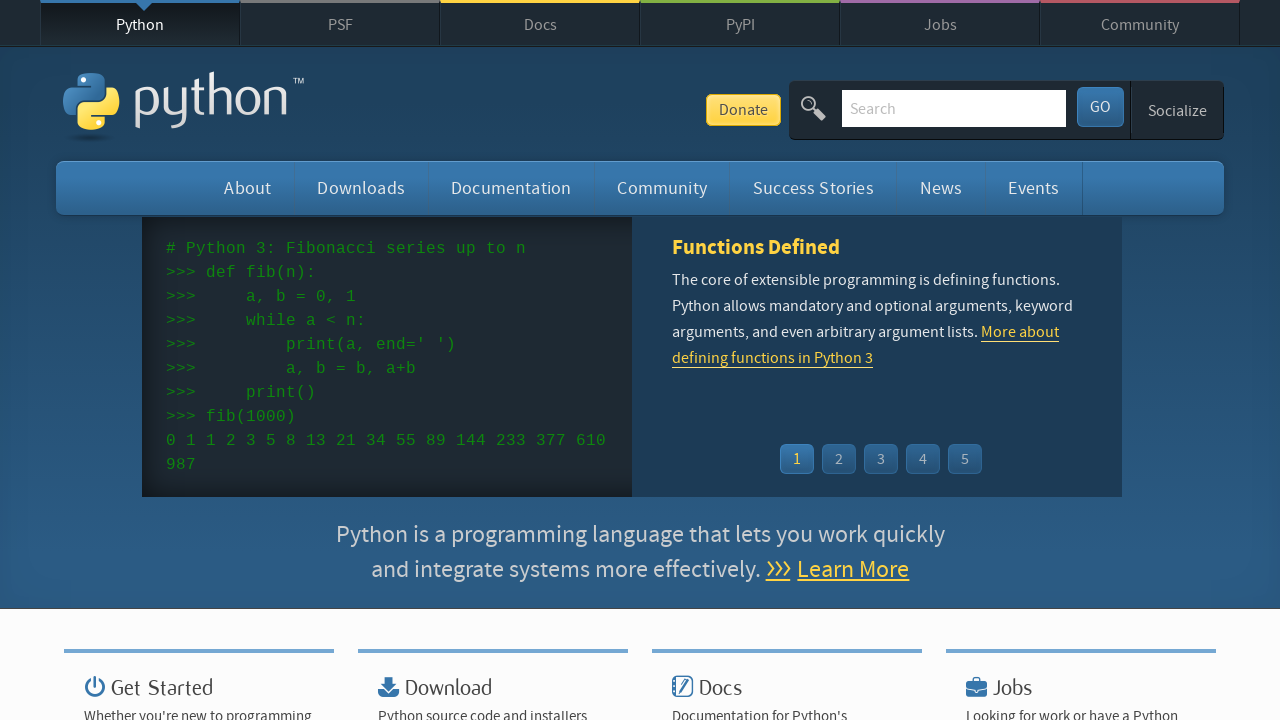

Verified 'Python' is in the page title
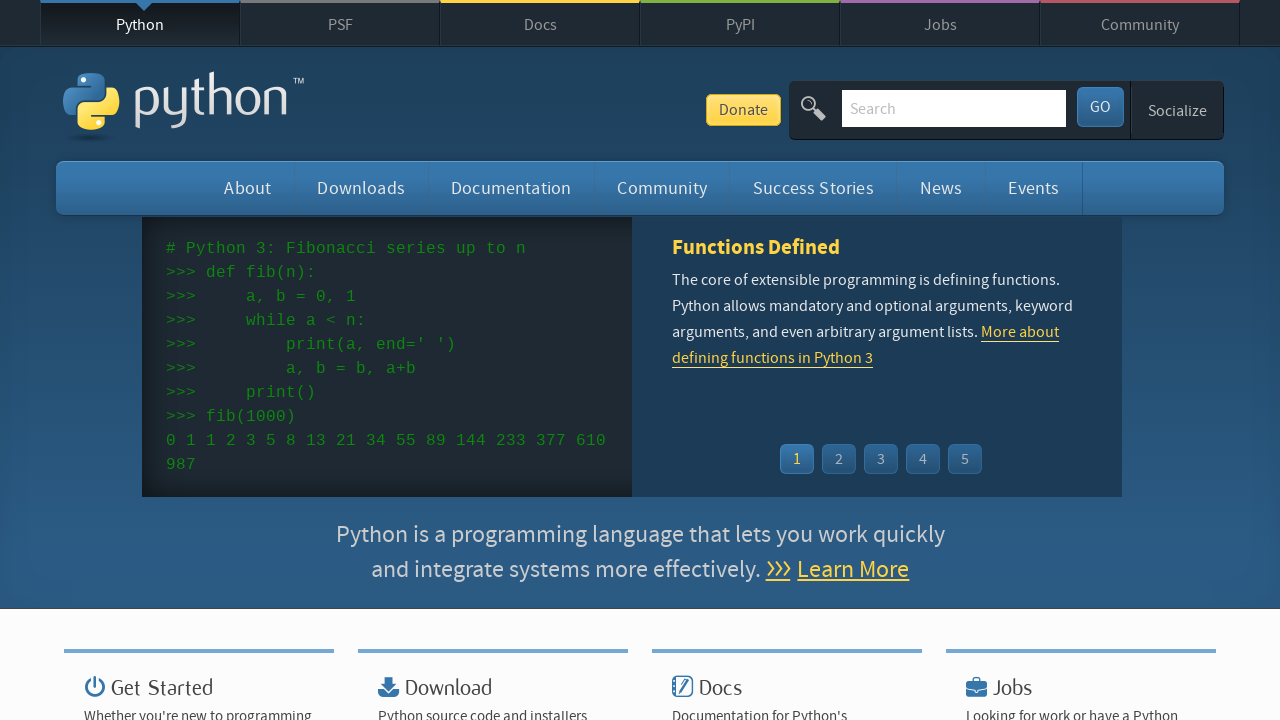

Filled search input with 'pycon' on input[name='q']
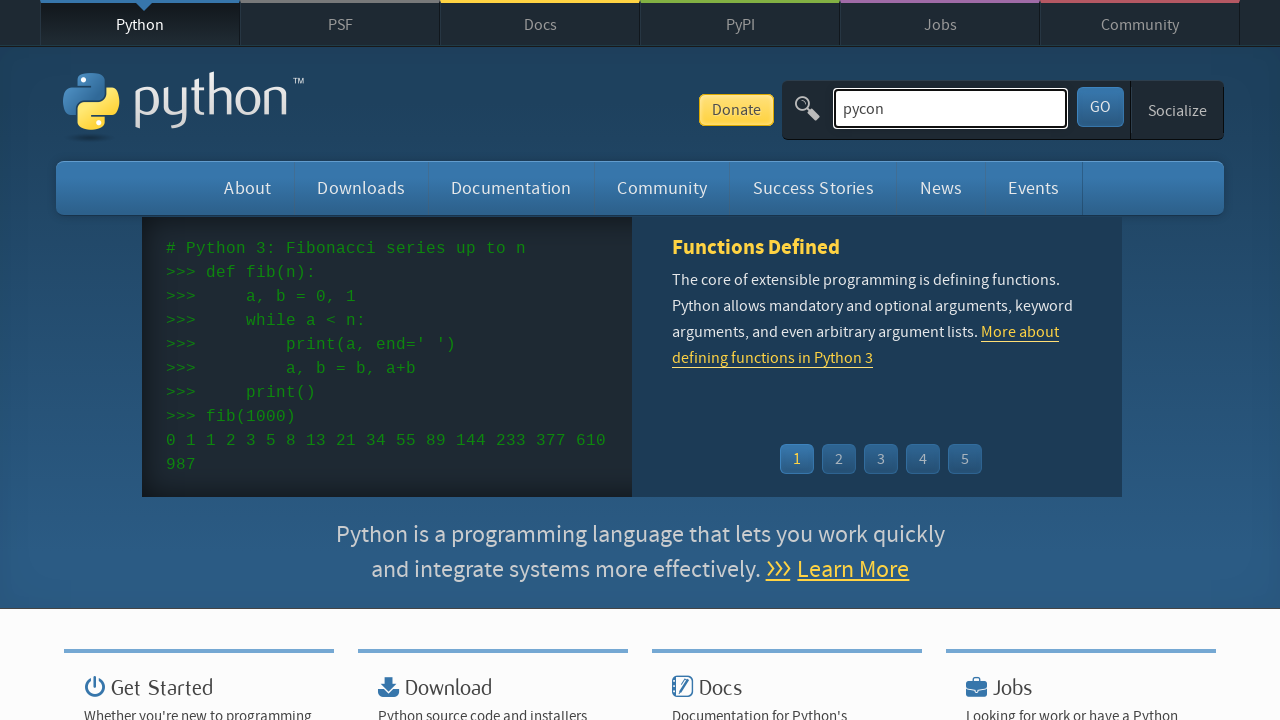

Pressed Enter to submit search for 'pycon' on input[name='q']
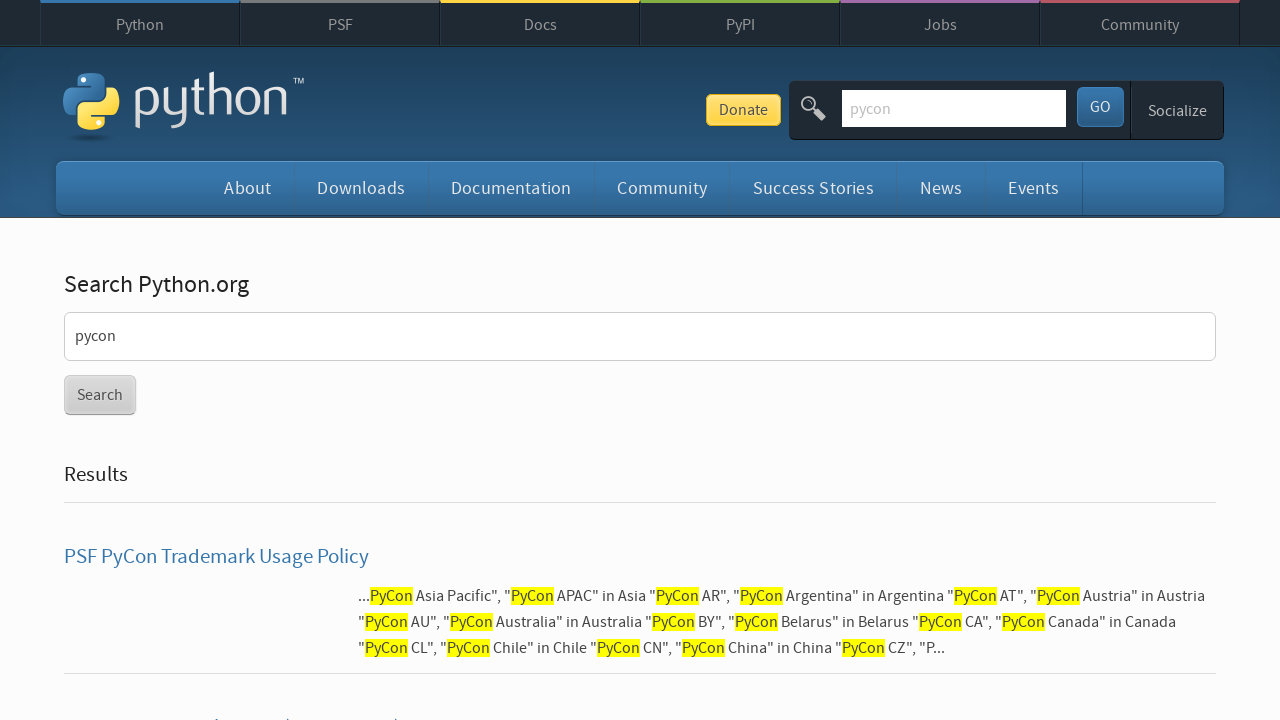

Waited for page to reach networkidle state
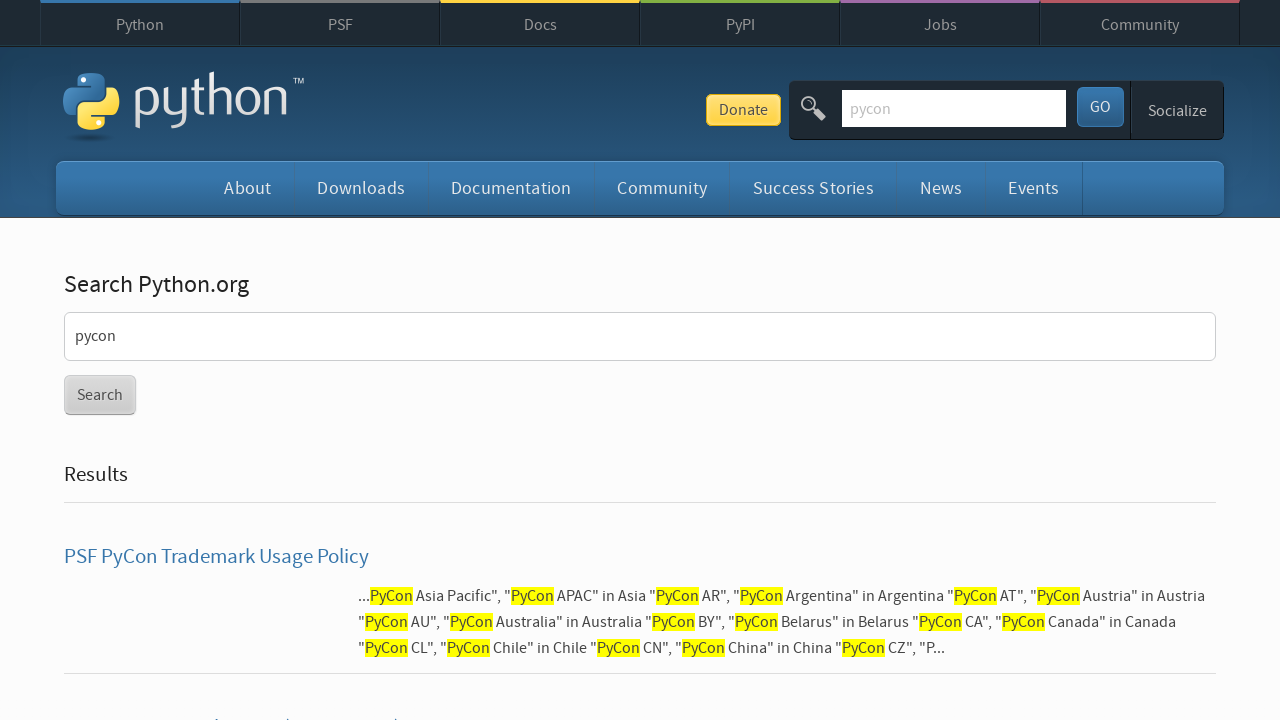

Verified search results are displayed (no 'No results found' message)
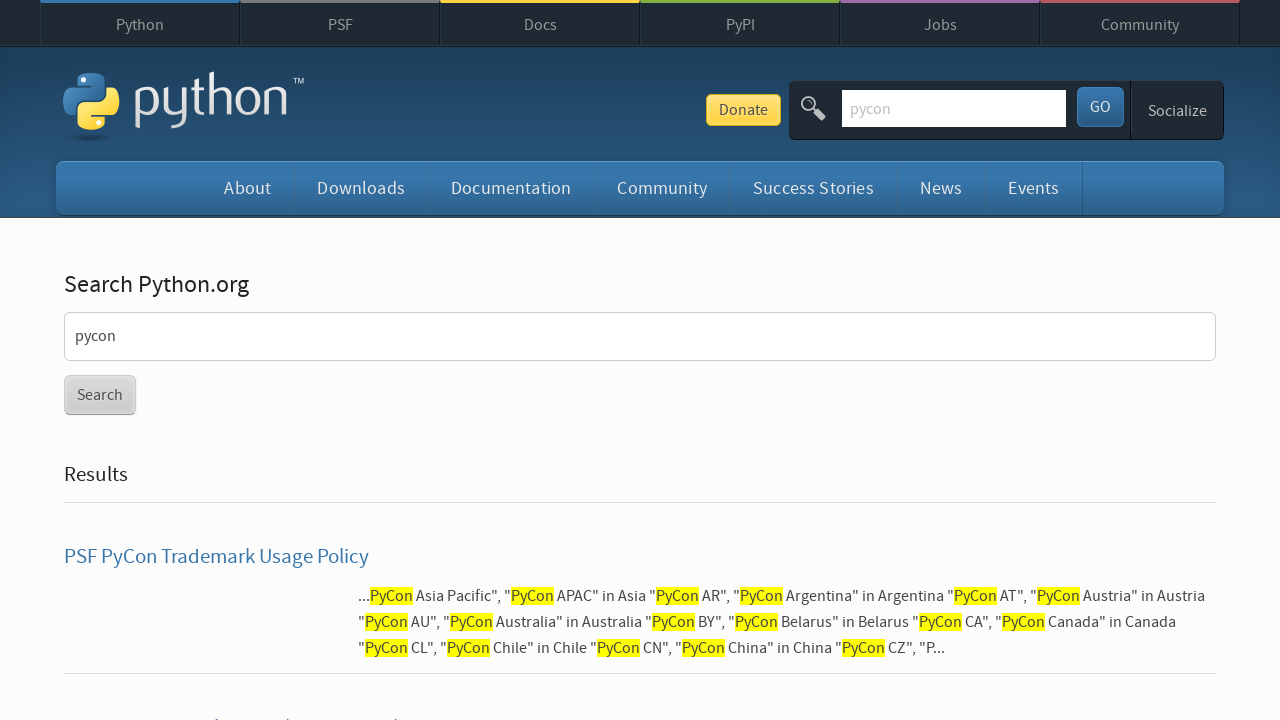

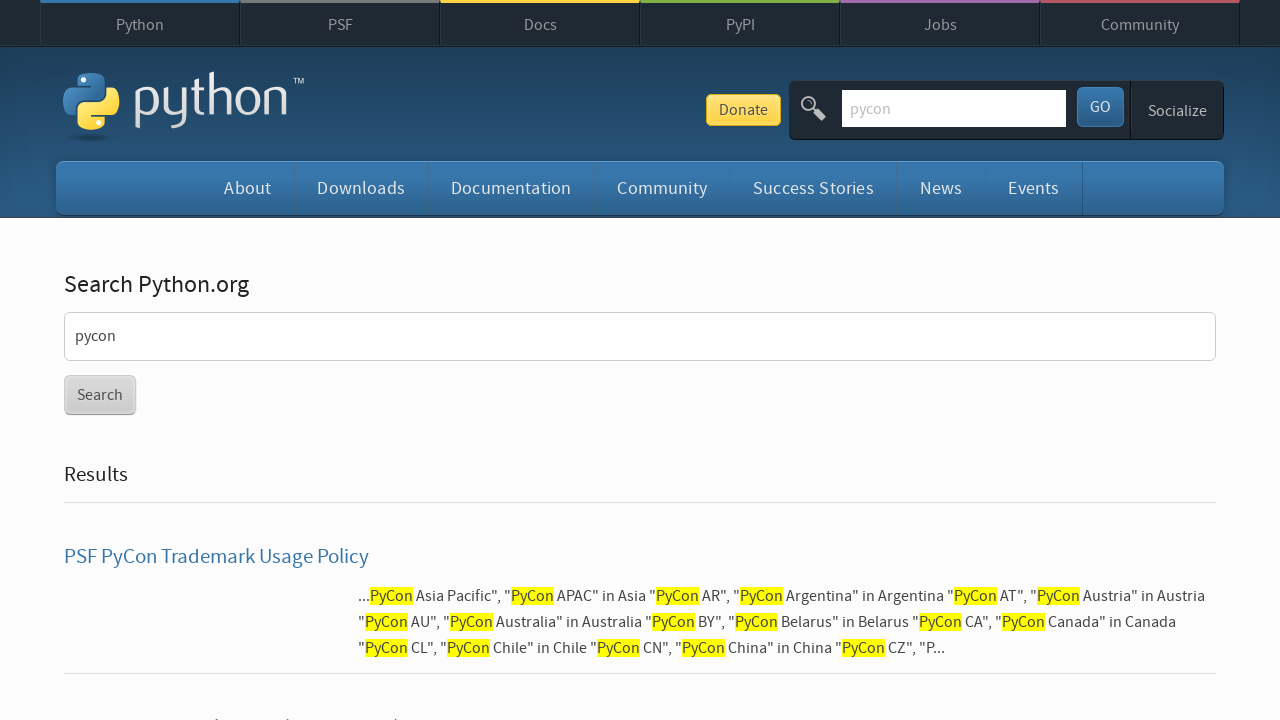